Tests navigation to the Getting Started/Installation page on Playwright documentation site, verifying the URL, page title, and heading are correct after clicking the navigation link.

Starting URL: https://playwright.dev/

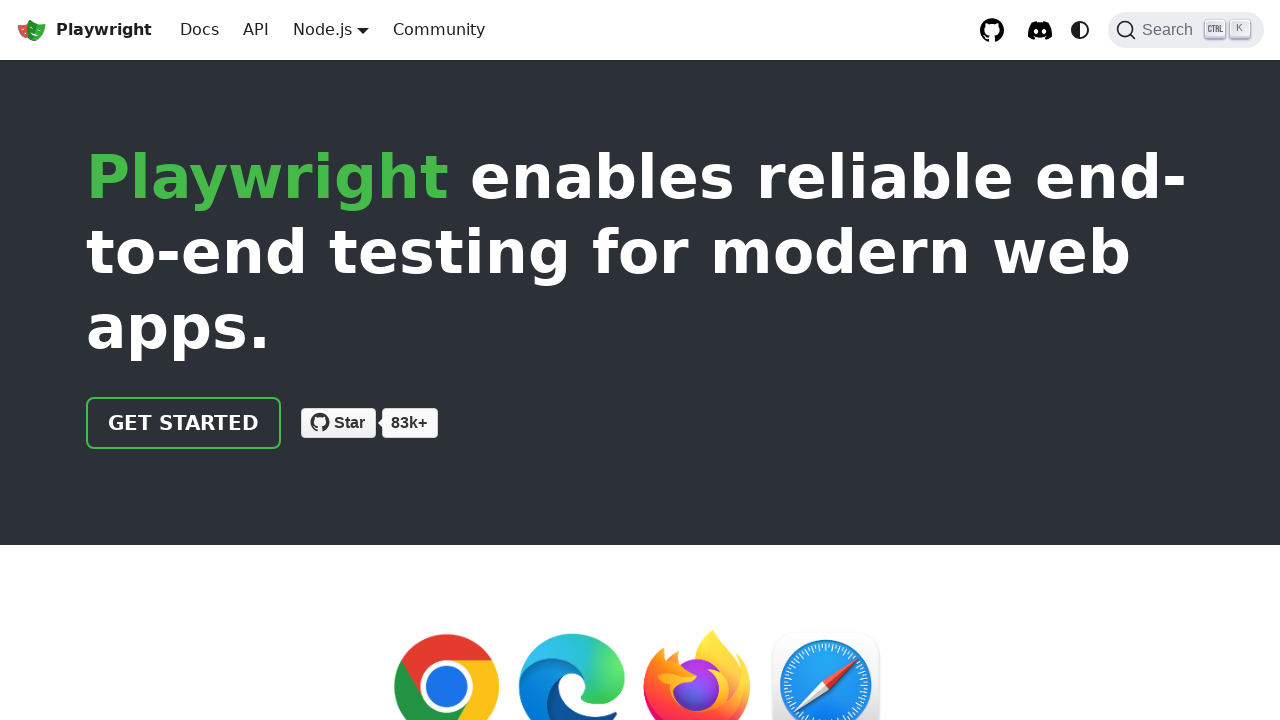

Clicked 'Get started' navigation link at (184, 423) on a:has-text('Get started')
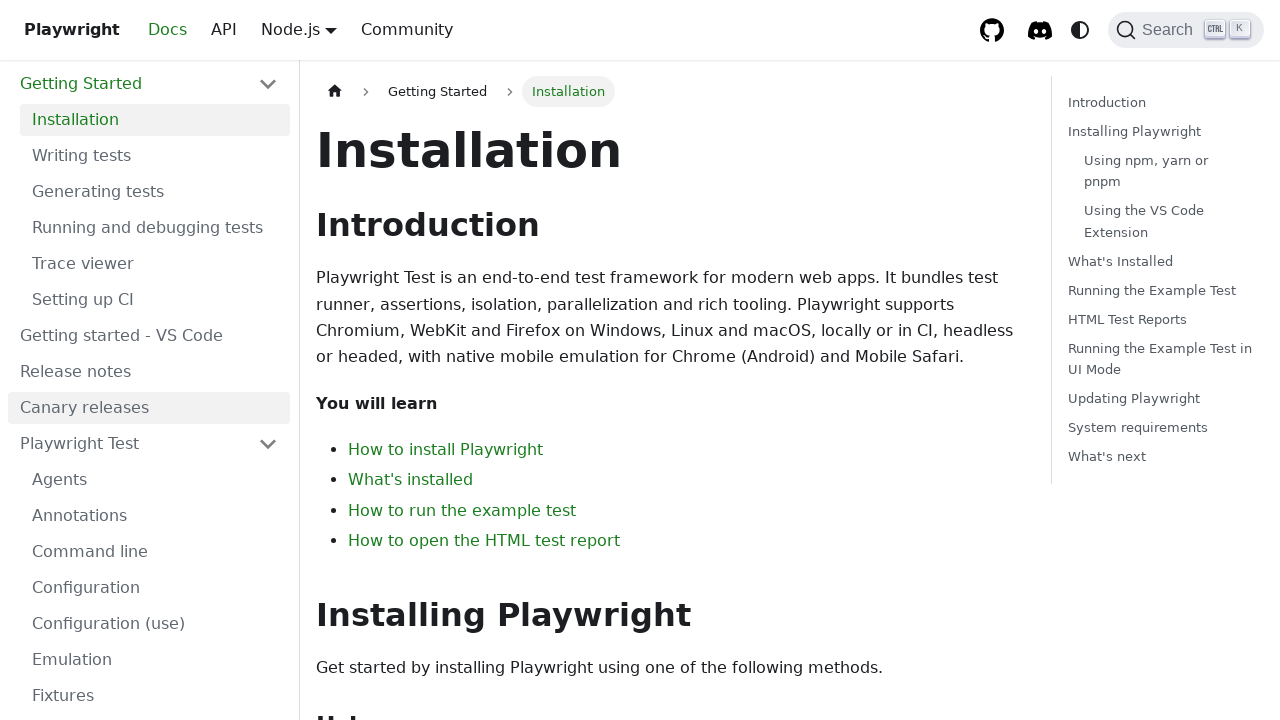

Navigation to Getting Started page completed, URL verified as https://playwright.dev/docs/intro
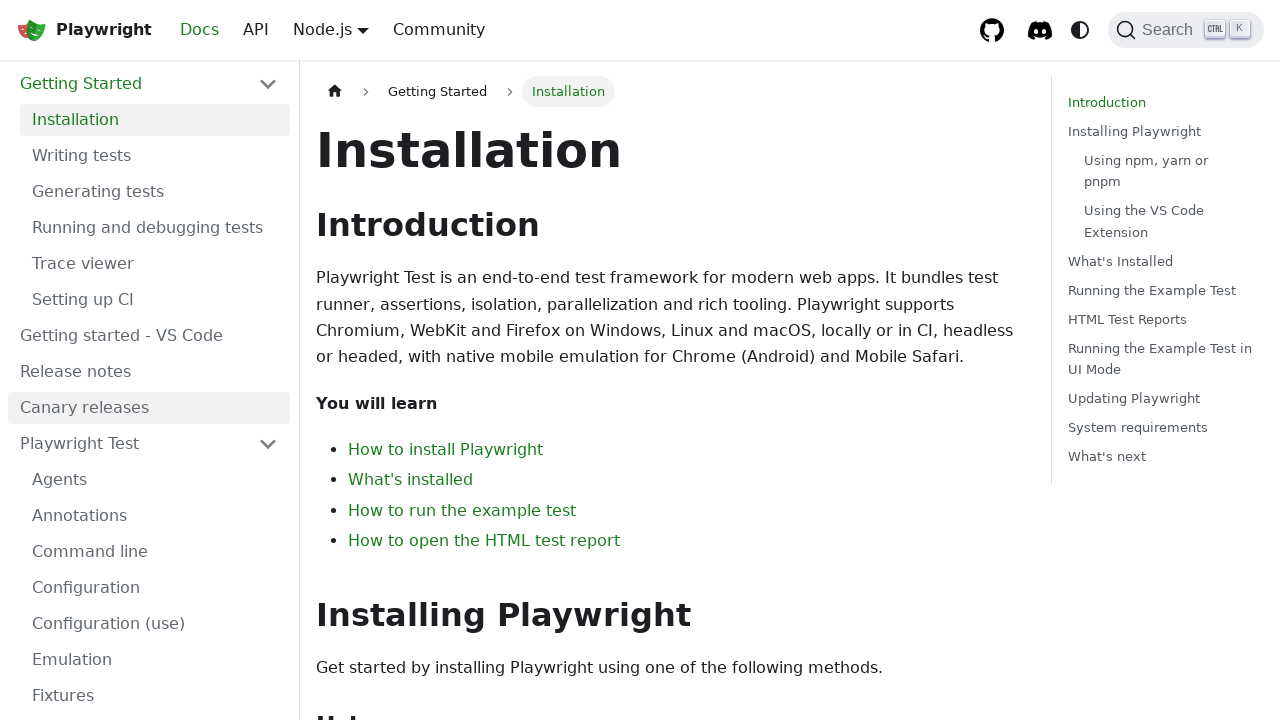

Verified page title contains 'Installation'
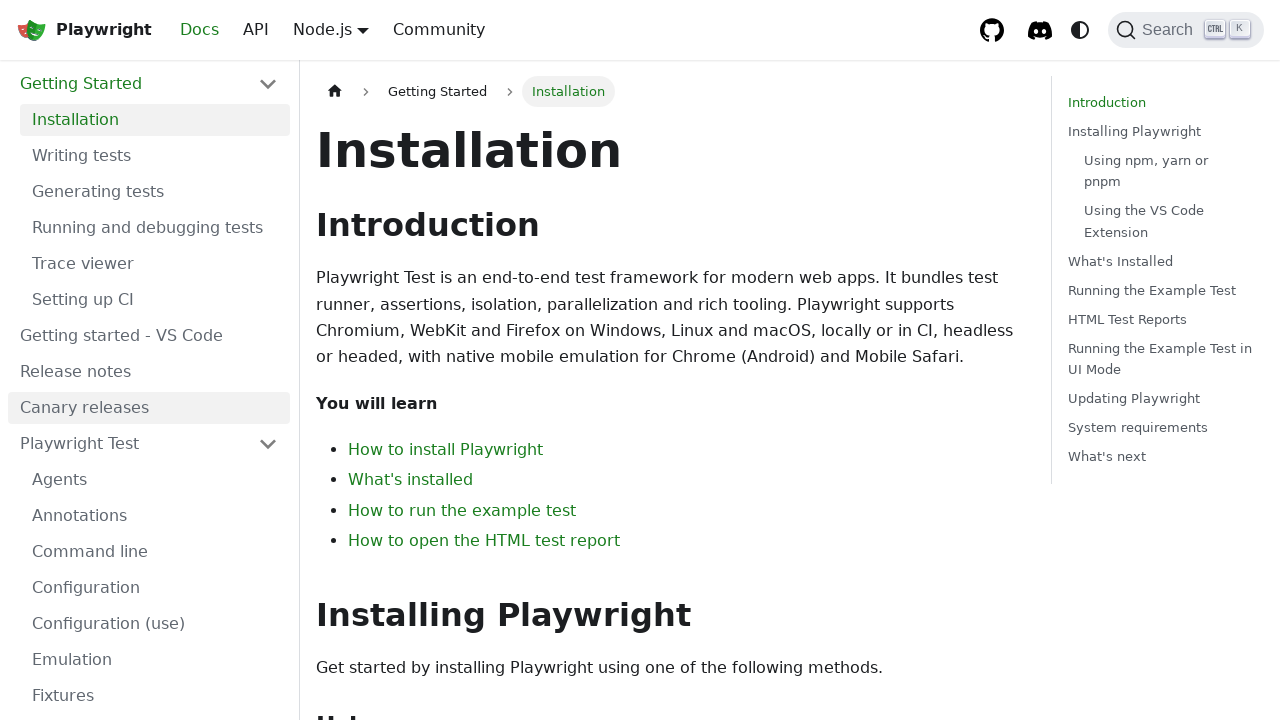

Located Installation heading element
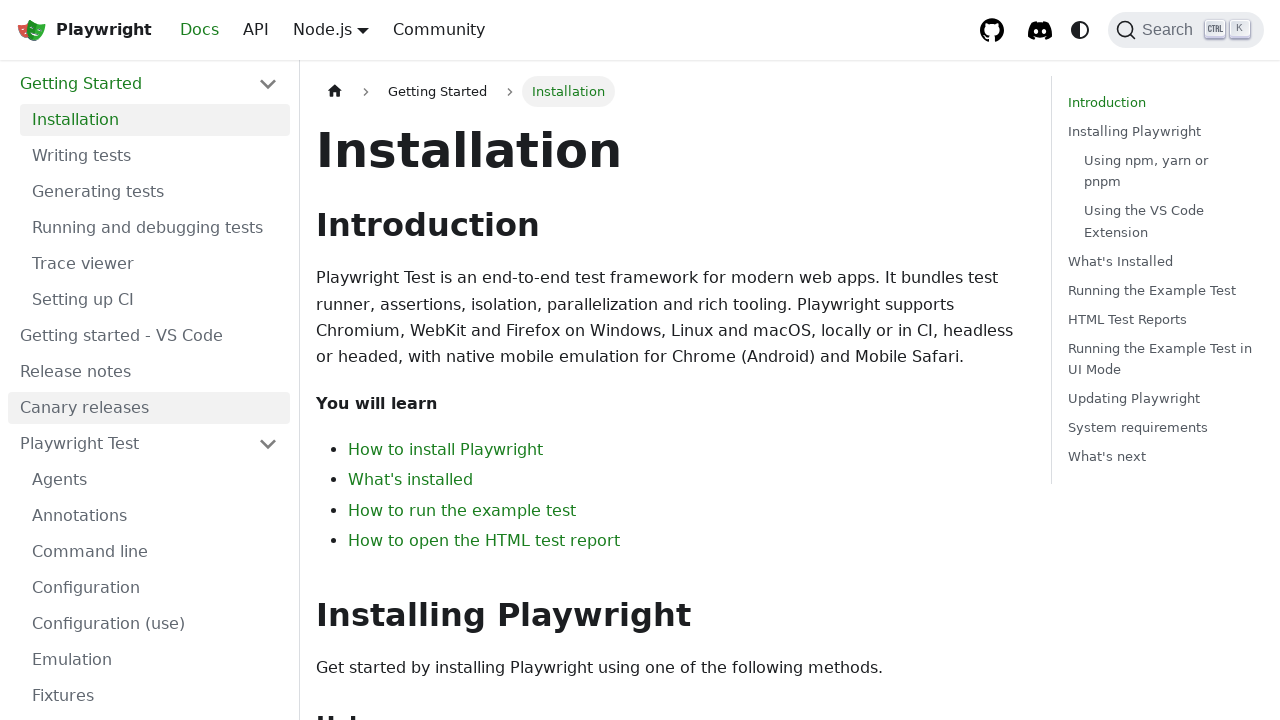

Installation heading is visible on the page
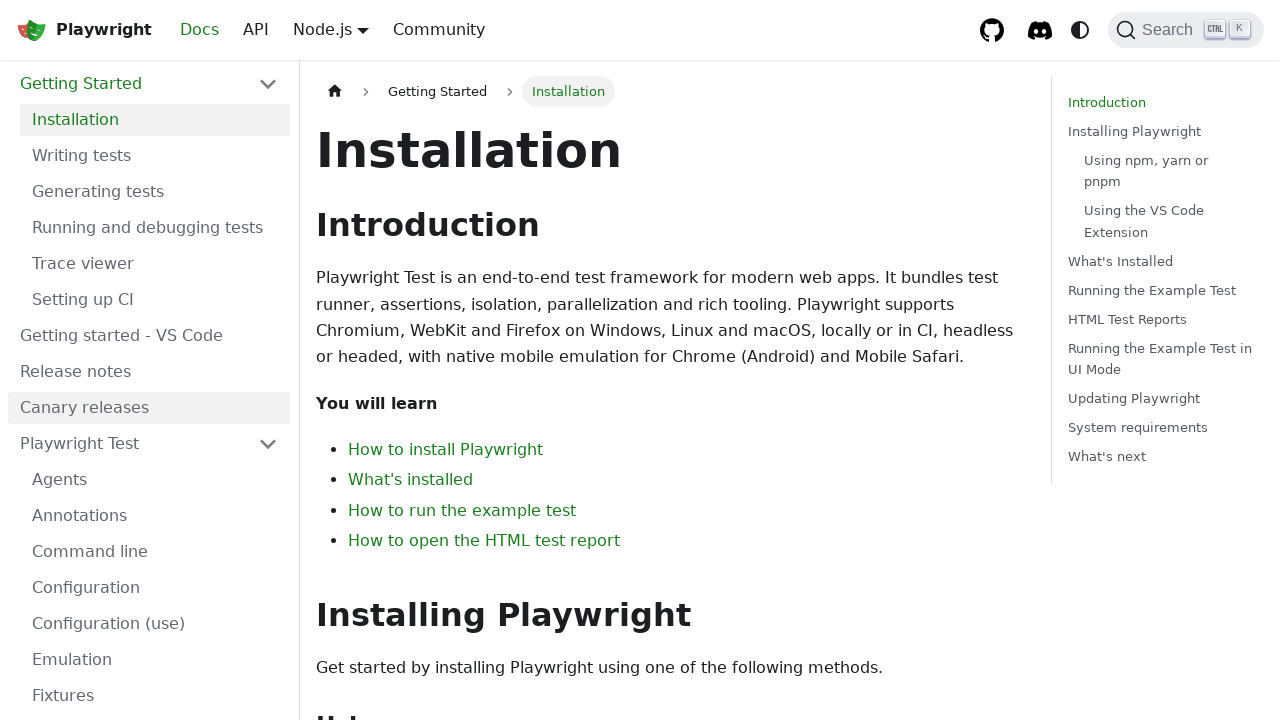

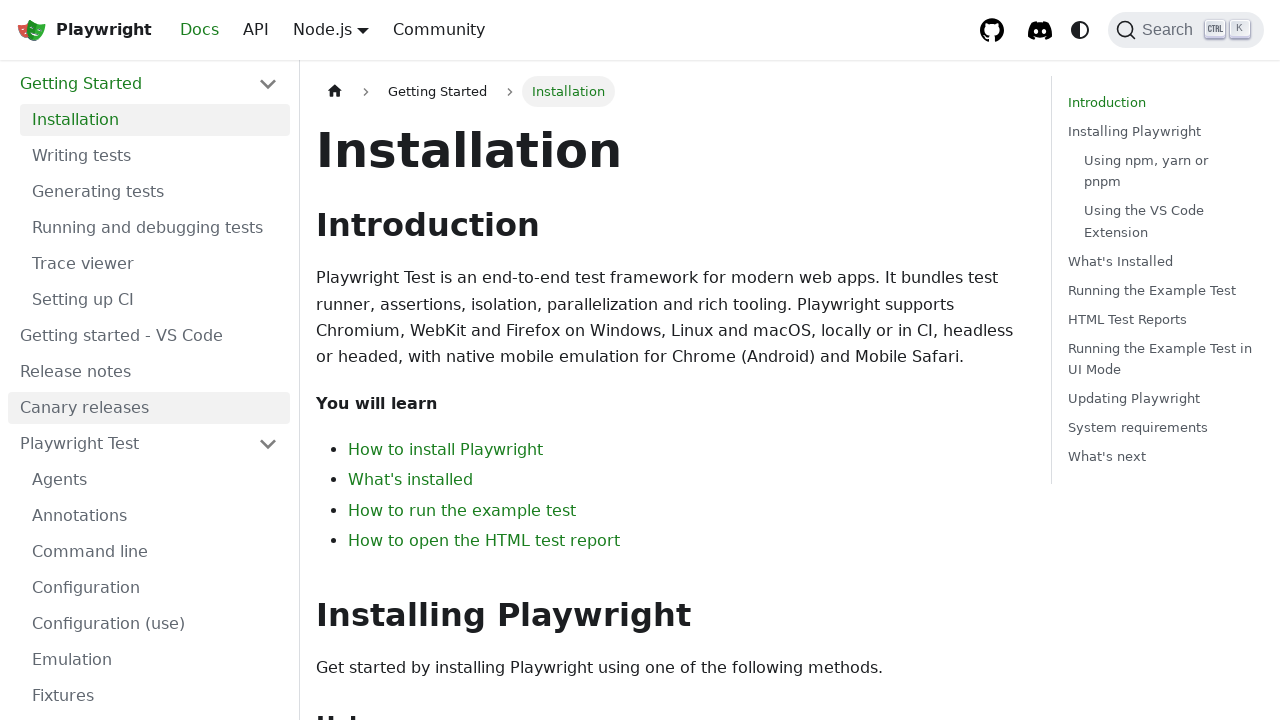